Navigates to W3Schools HTML tables tutorial page and verifies that the example table with customer data is present with headers and rows.

Starting URL: https://www.w3schools.com/html/html_tables.asp

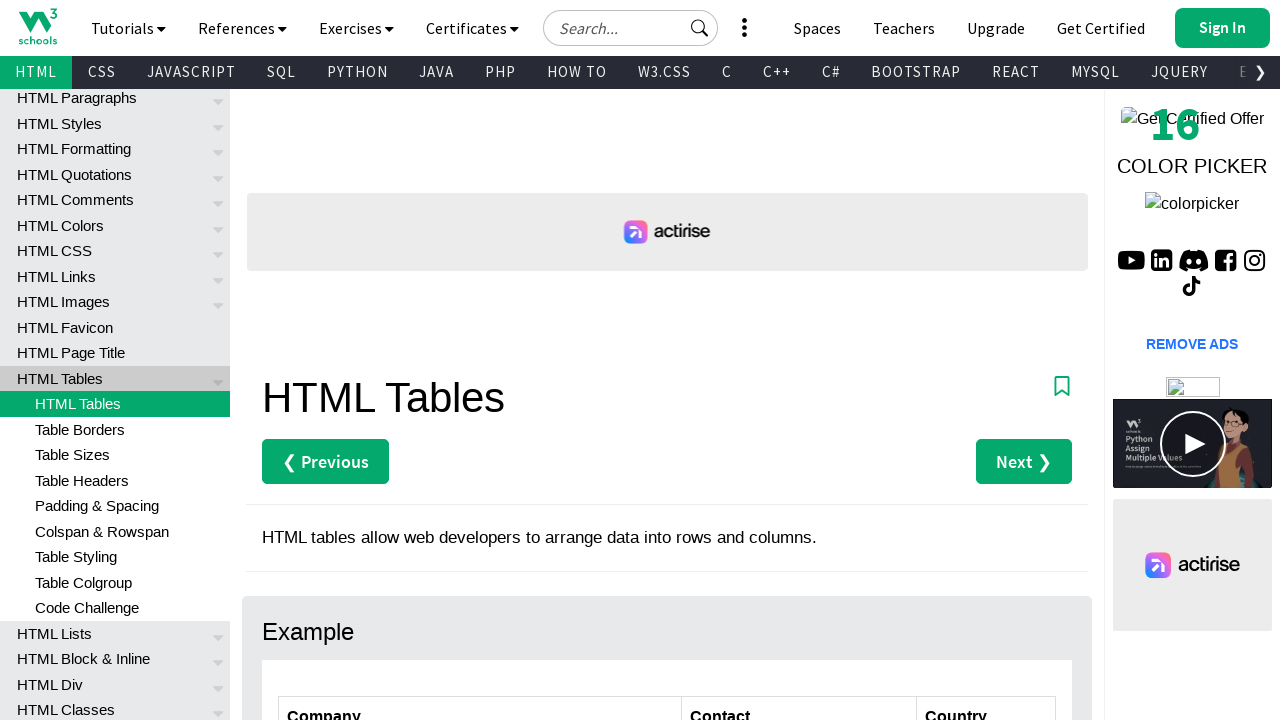

Waited for customers table to be visible
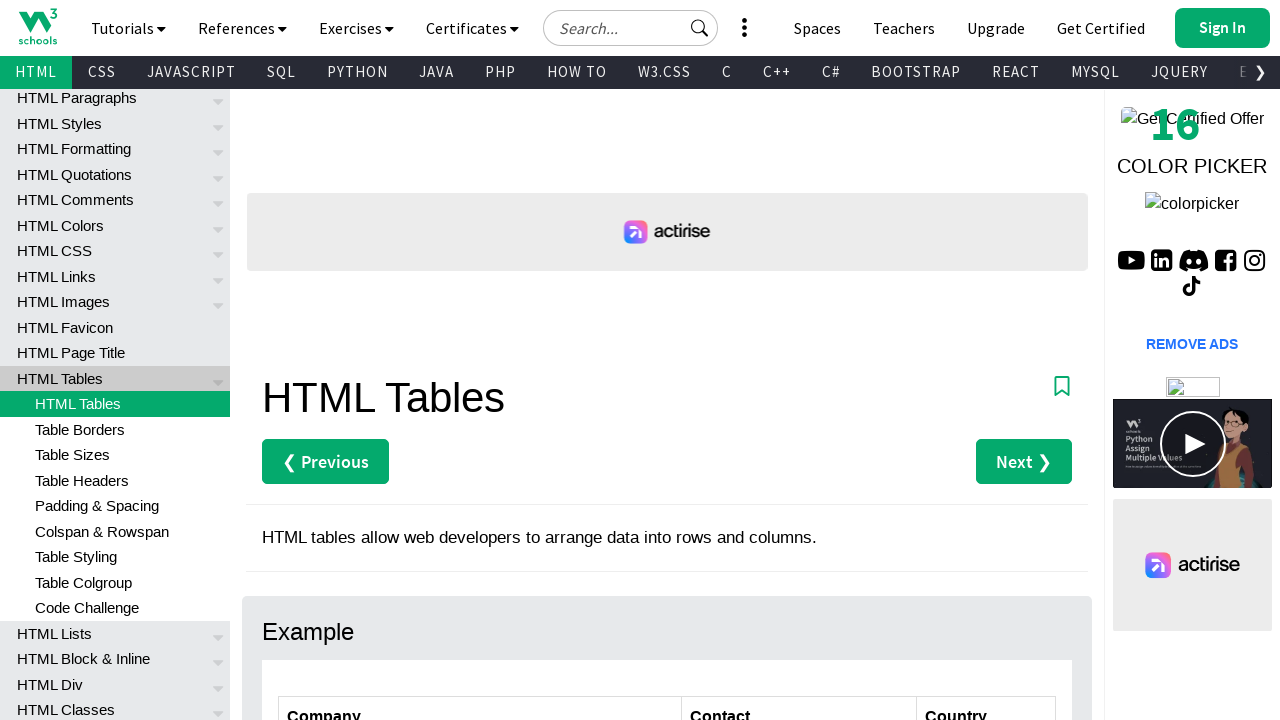

Verified table headers are present
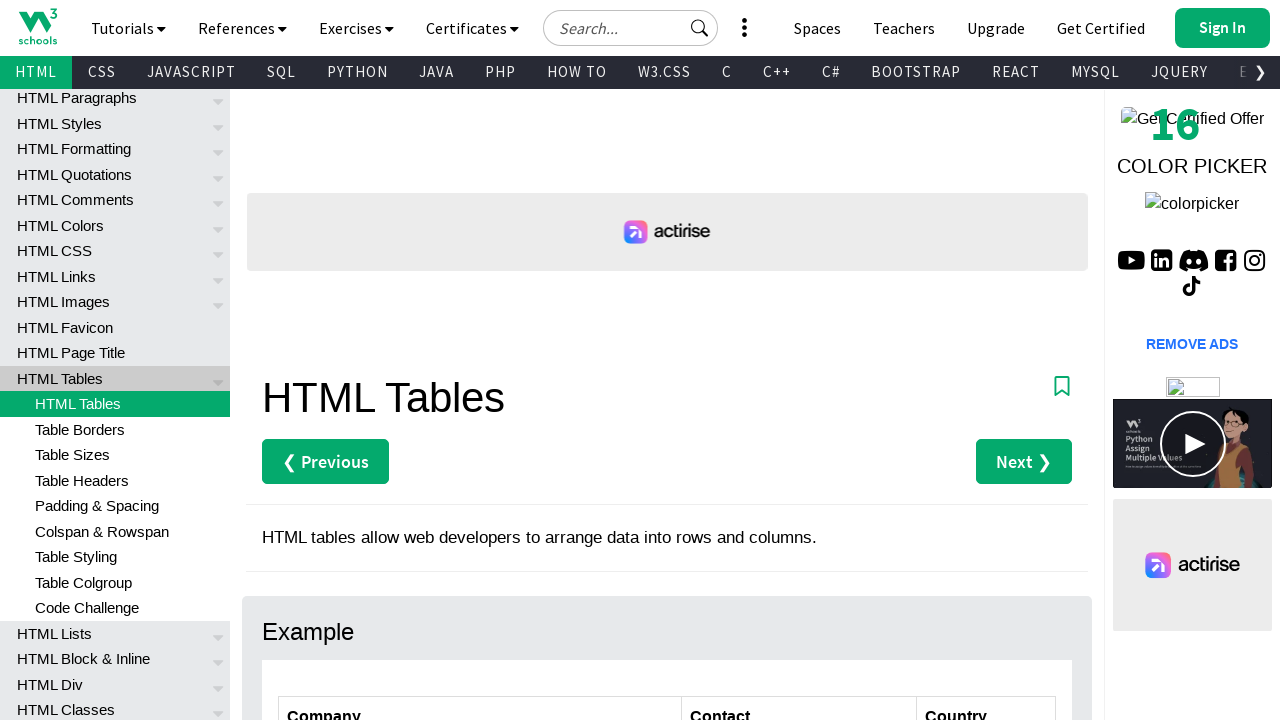

Verified table has data rows
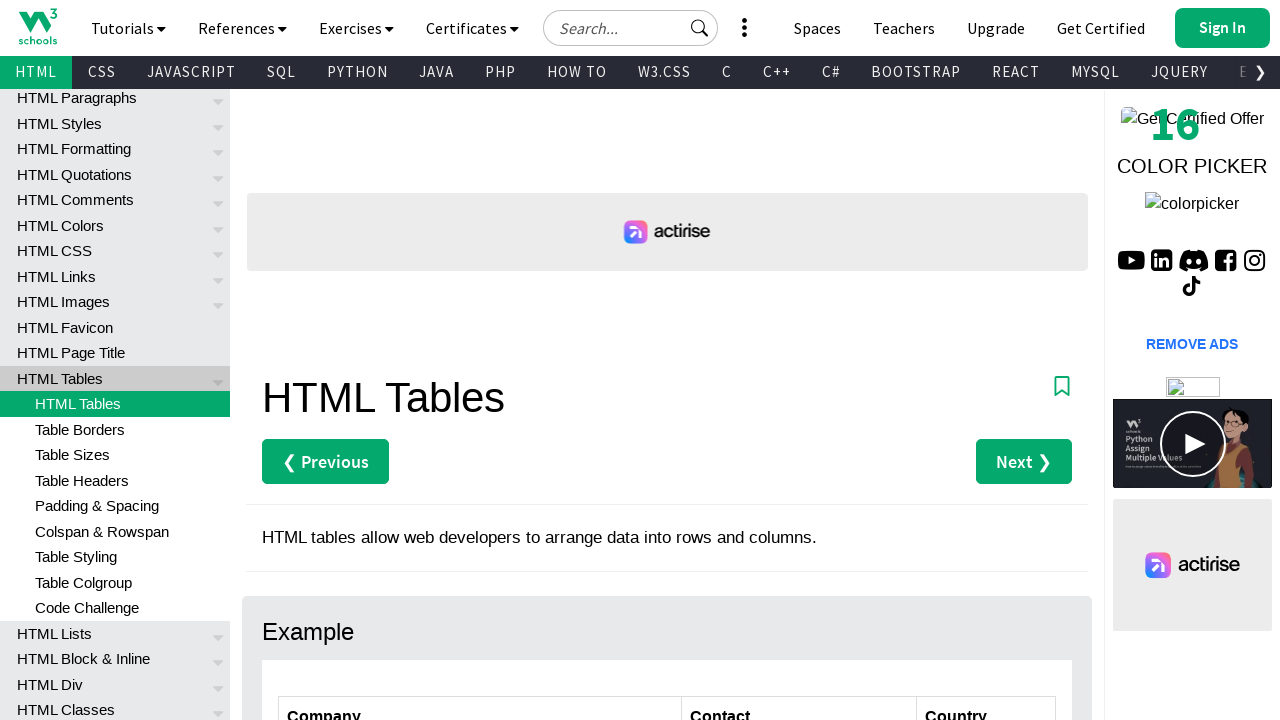

Clicked on the customers table for interactive verification at (667, 576) on table#customers
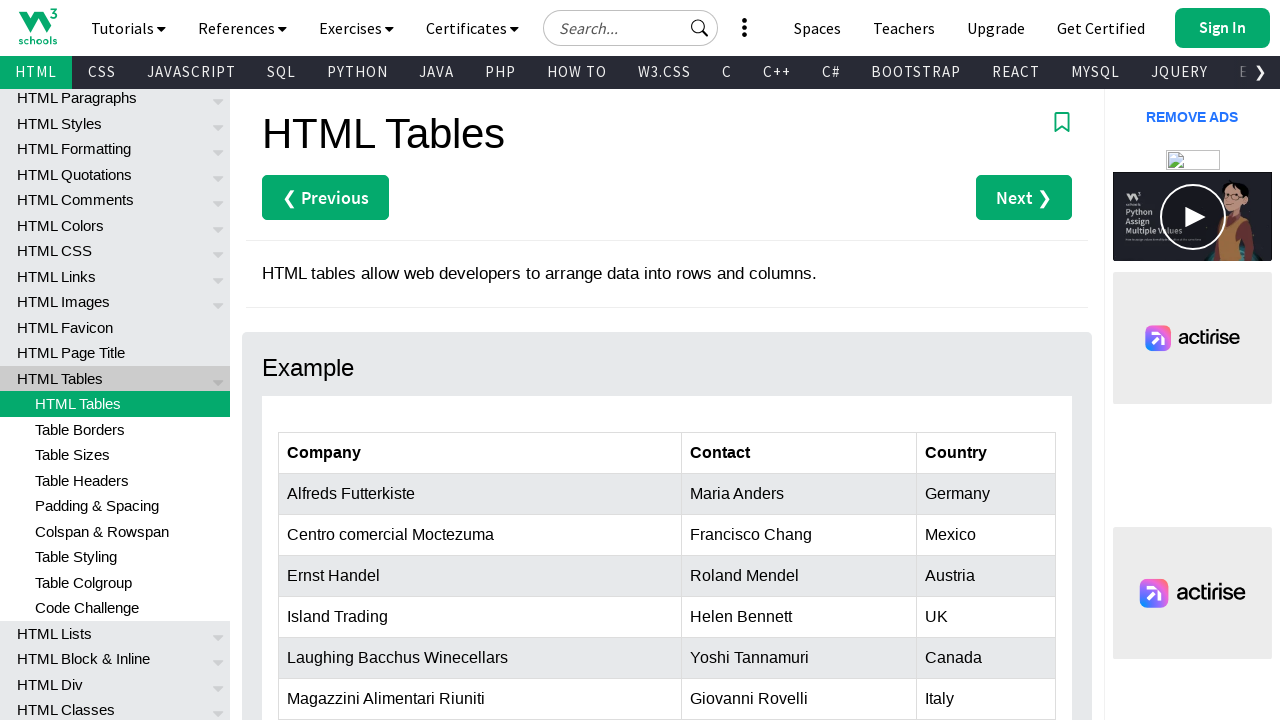

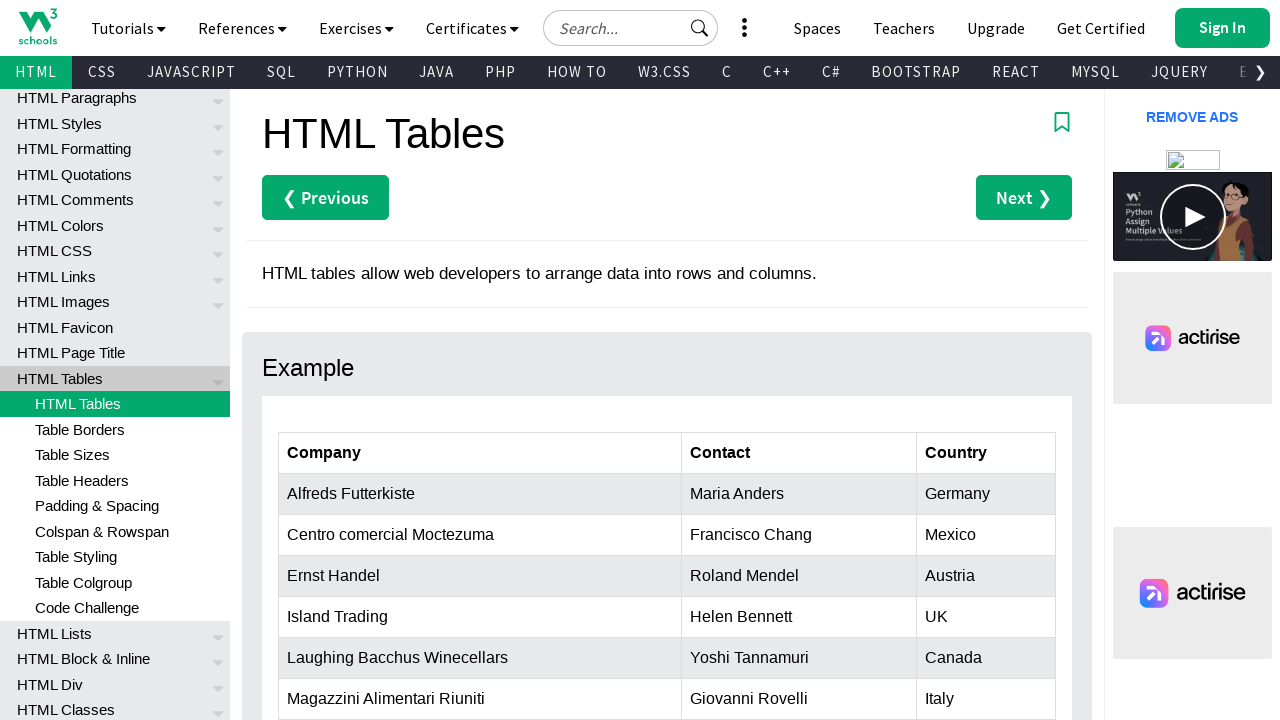